Tests window handling by navigating to Google signup page, clicking the Help link to open a new window, and switching between the main and child windows

Starting URL: https://accounts.google.com/signup

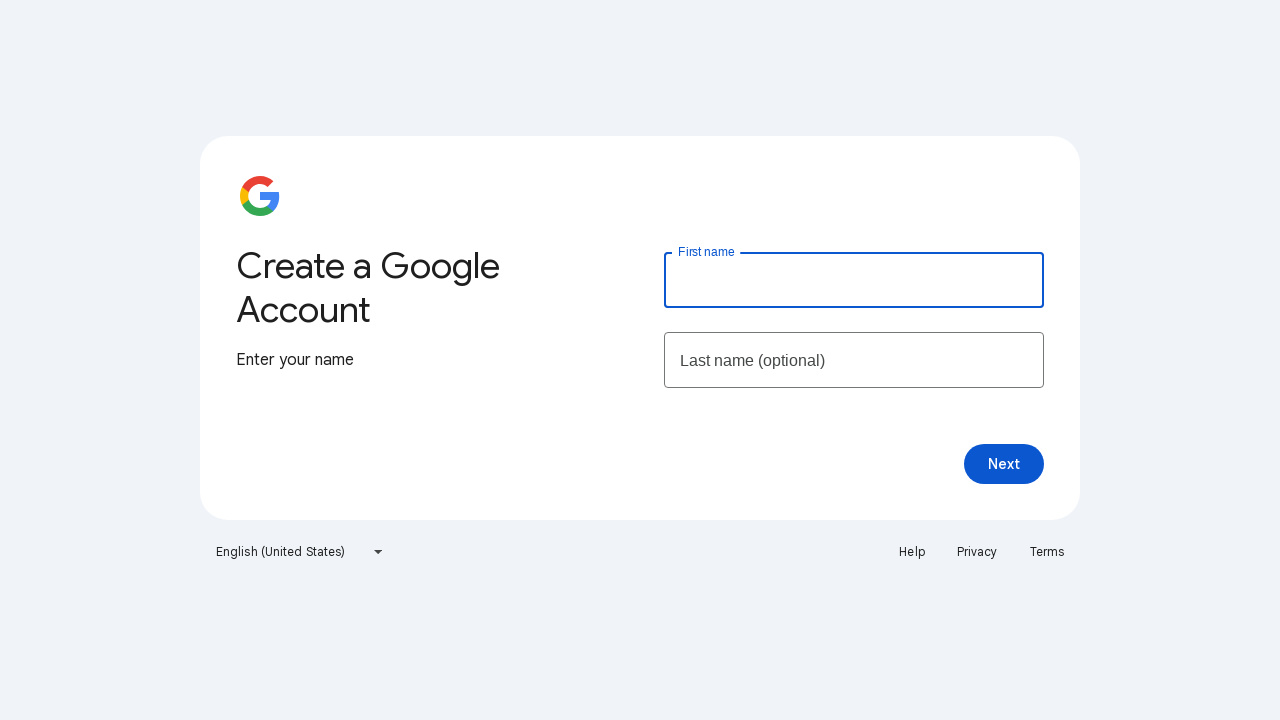

Stored reference to main page
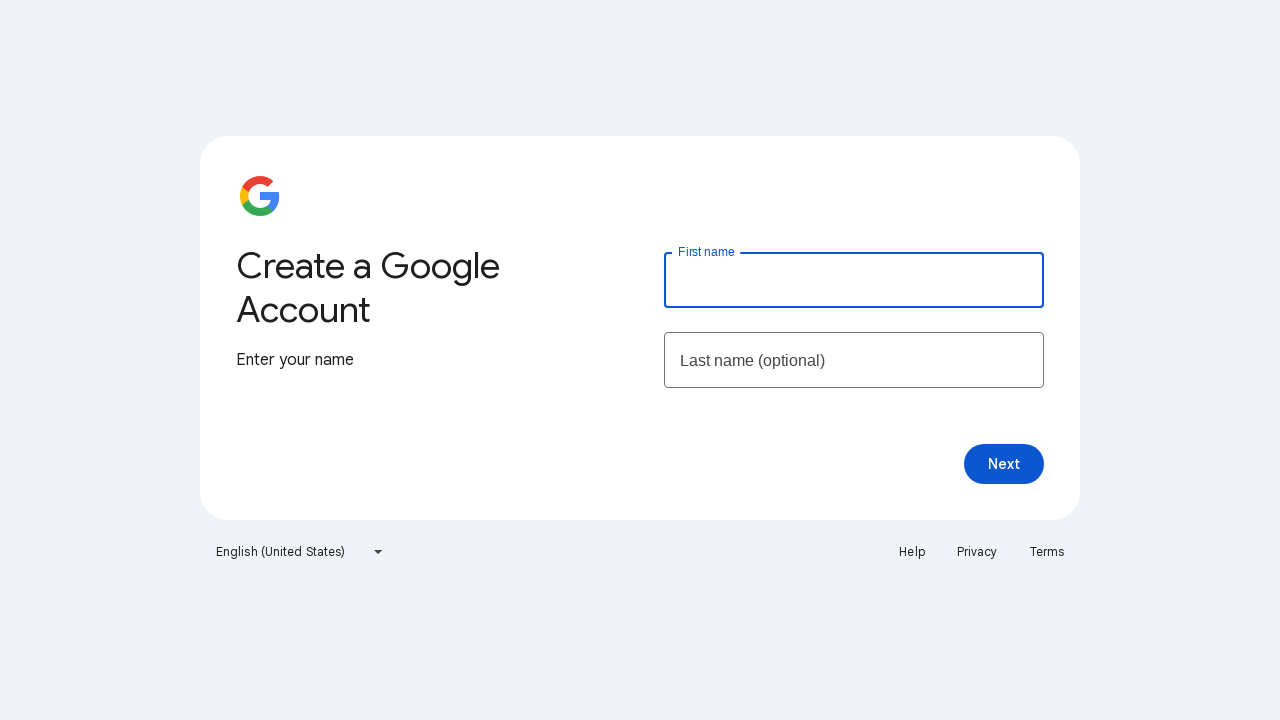

Clicked Help link to open new window at (912, 552) on a:has-text('Help')
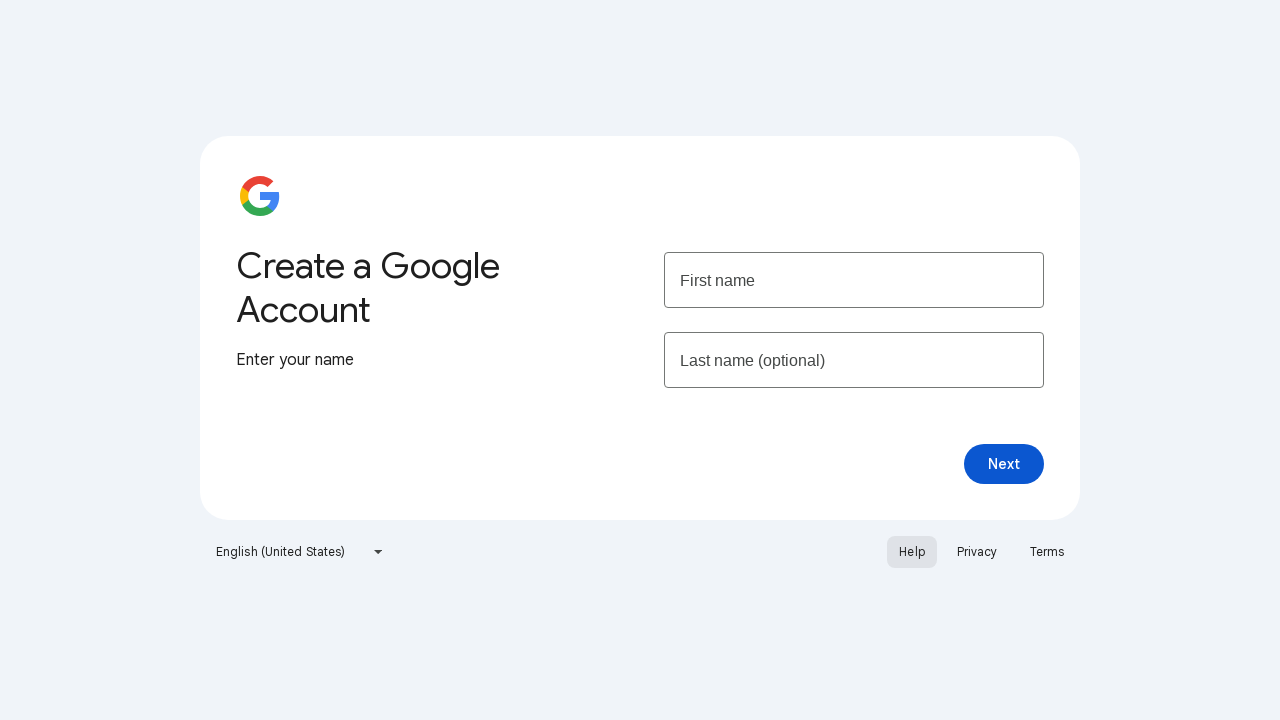

Captured new page/window handle
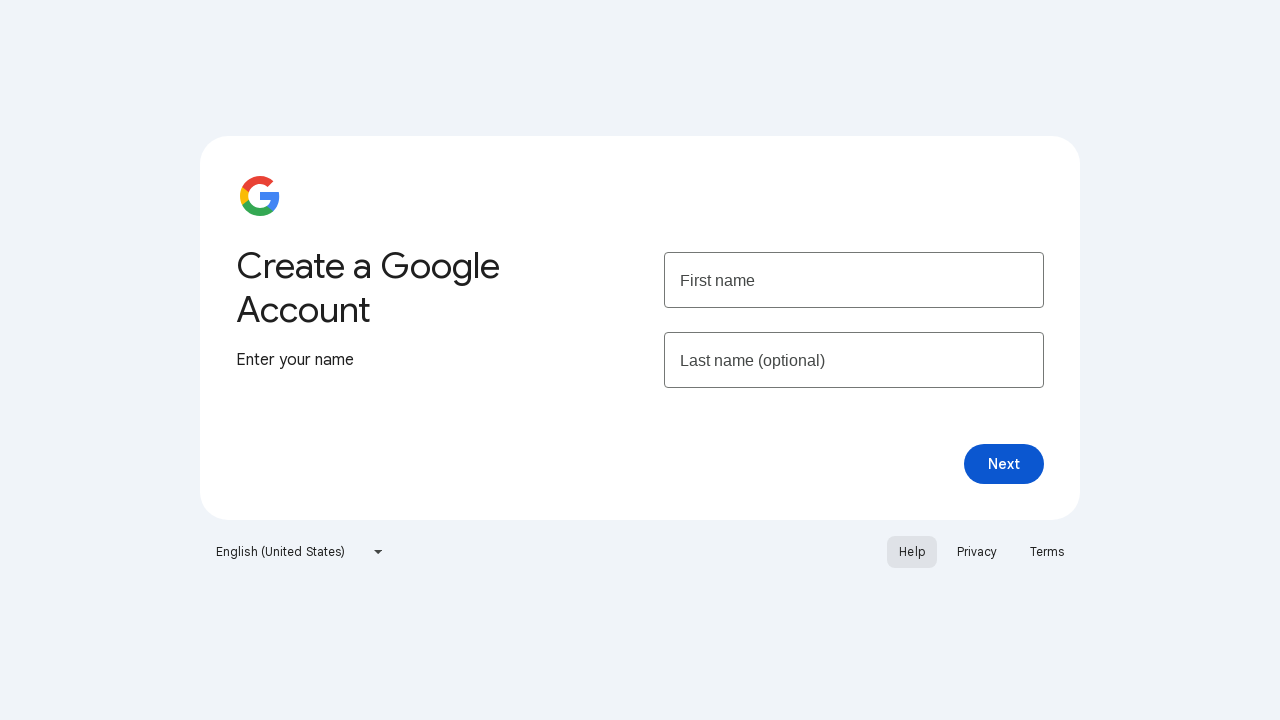

New page loaded successfully
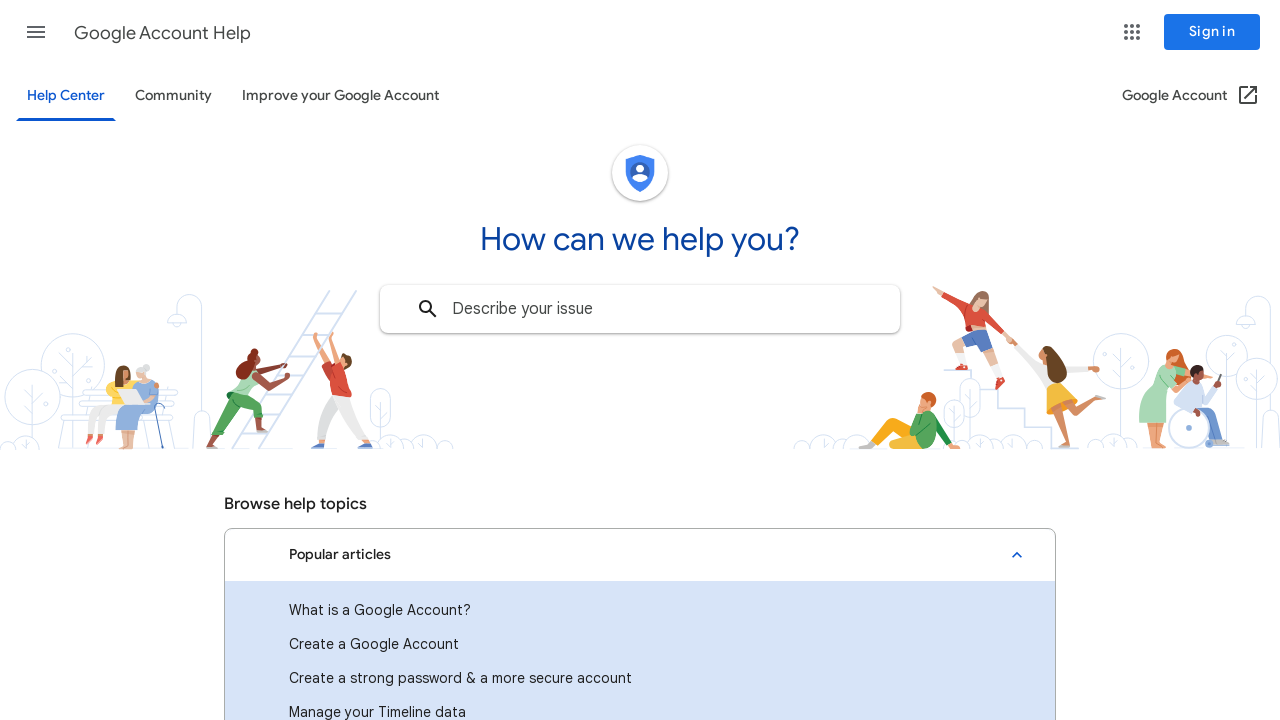

Retrieved child window title: Google Account Help
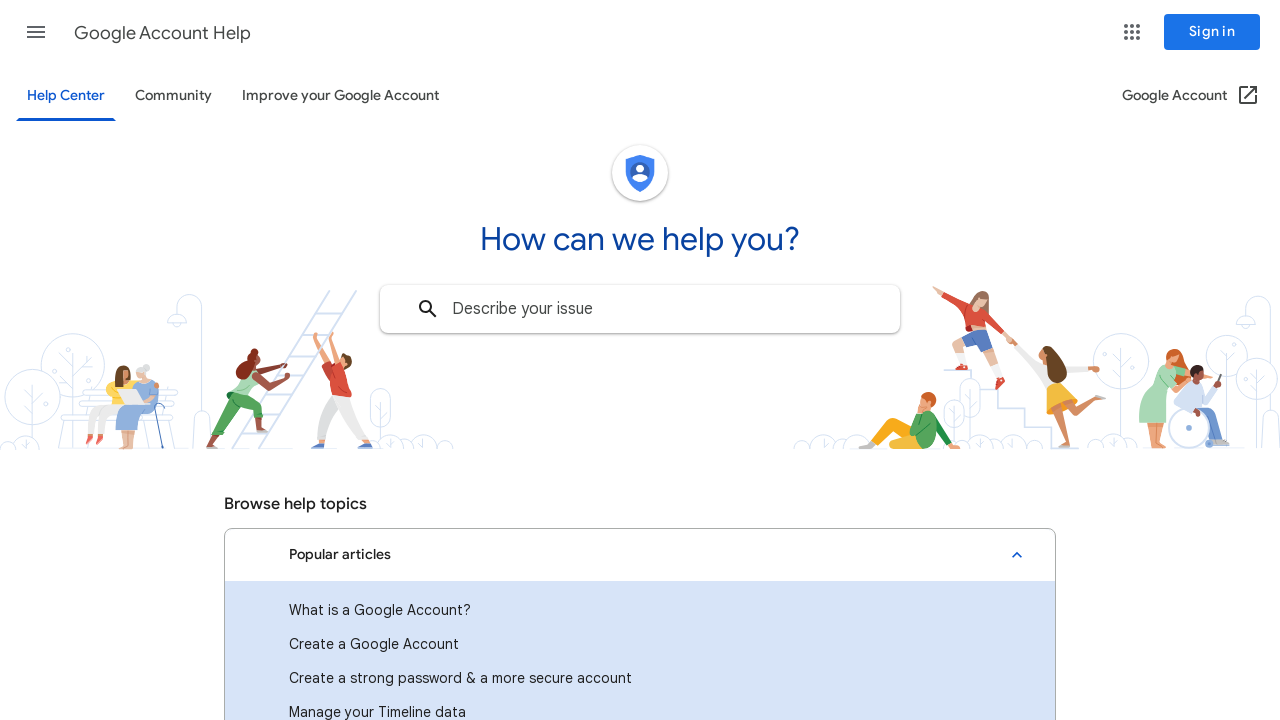

Retrieved main window title: Create your Google Account
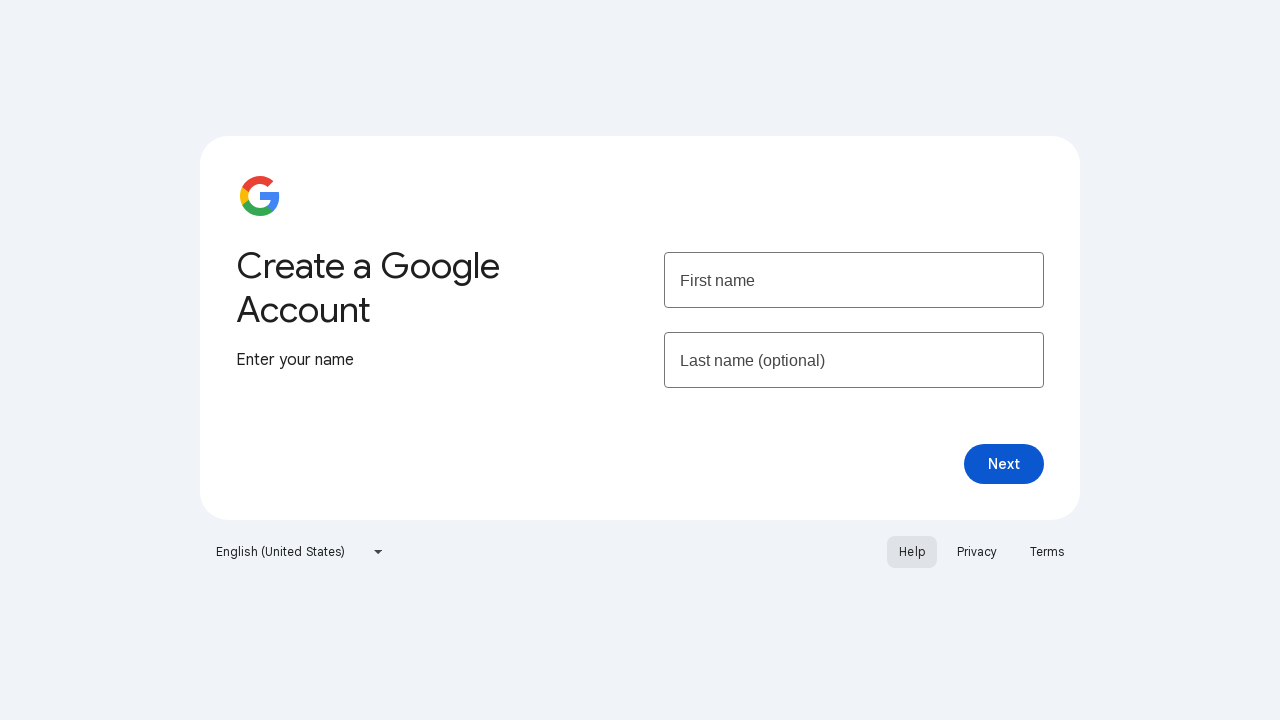

Closed child window/page
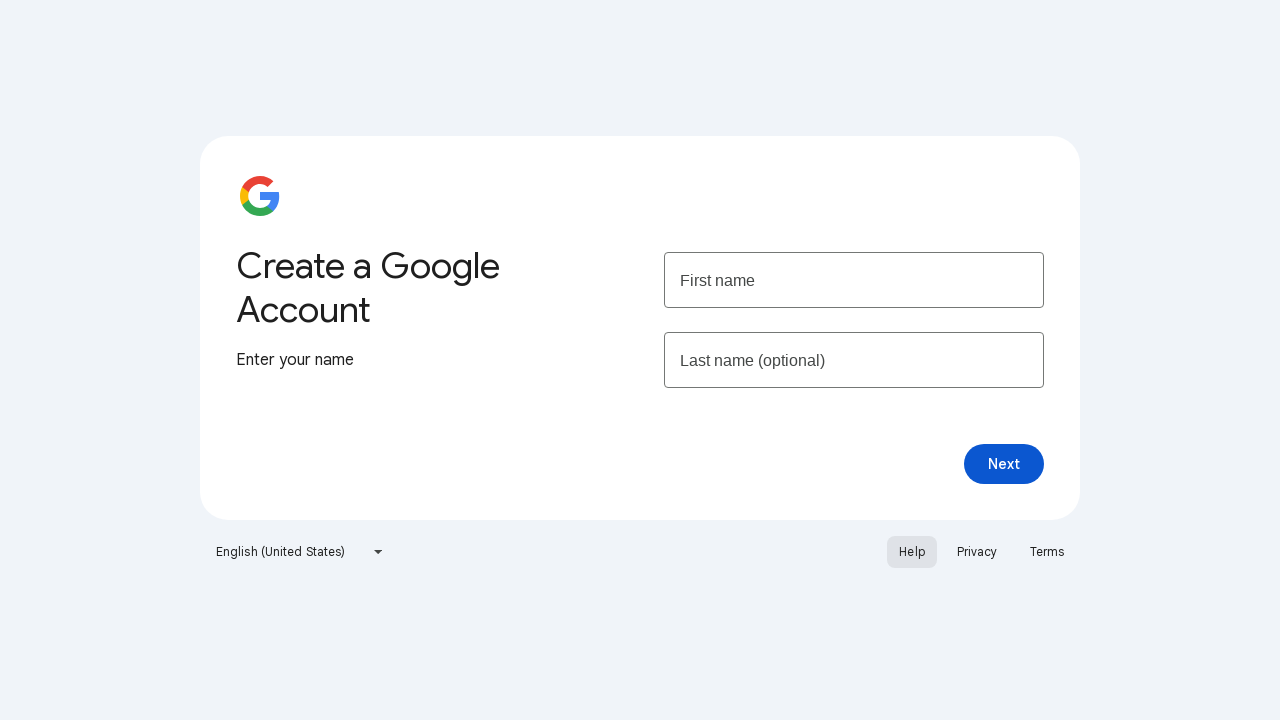

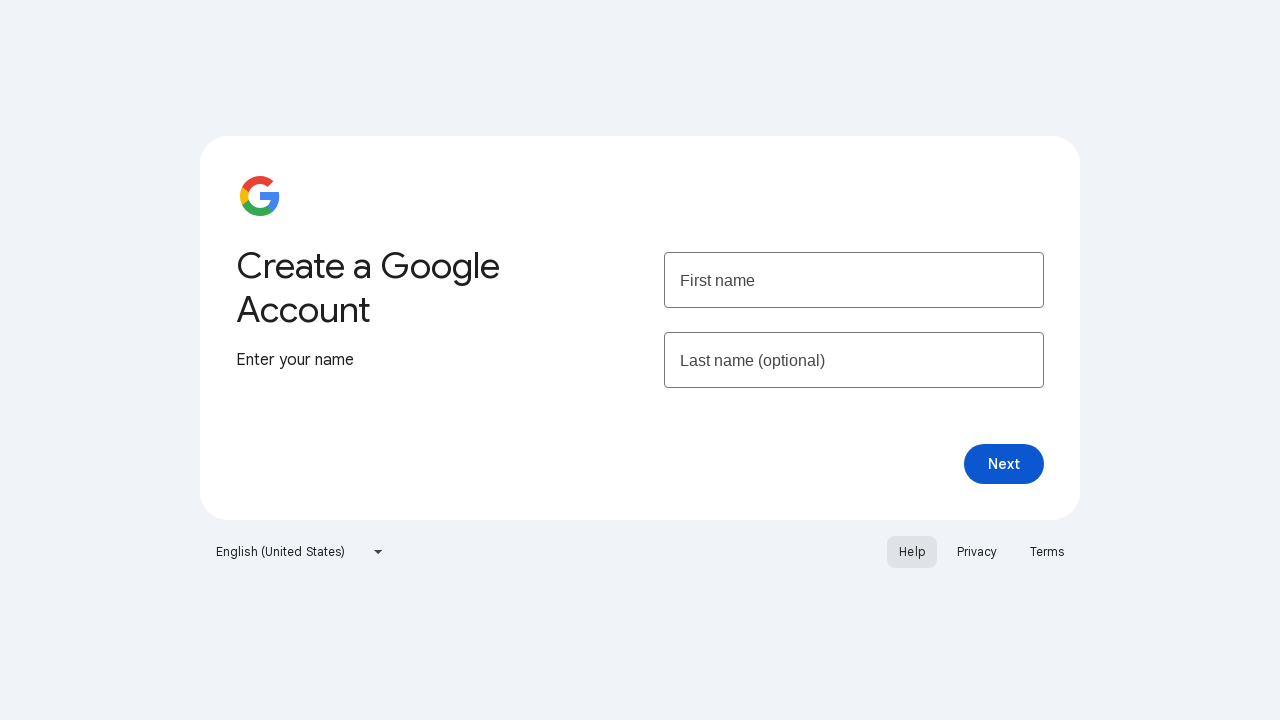